Navigates to a fake email generator service and retrieves a generated temporary email address

Starting URL: https://www.mailslurp.com/tools/fake-email-generator/

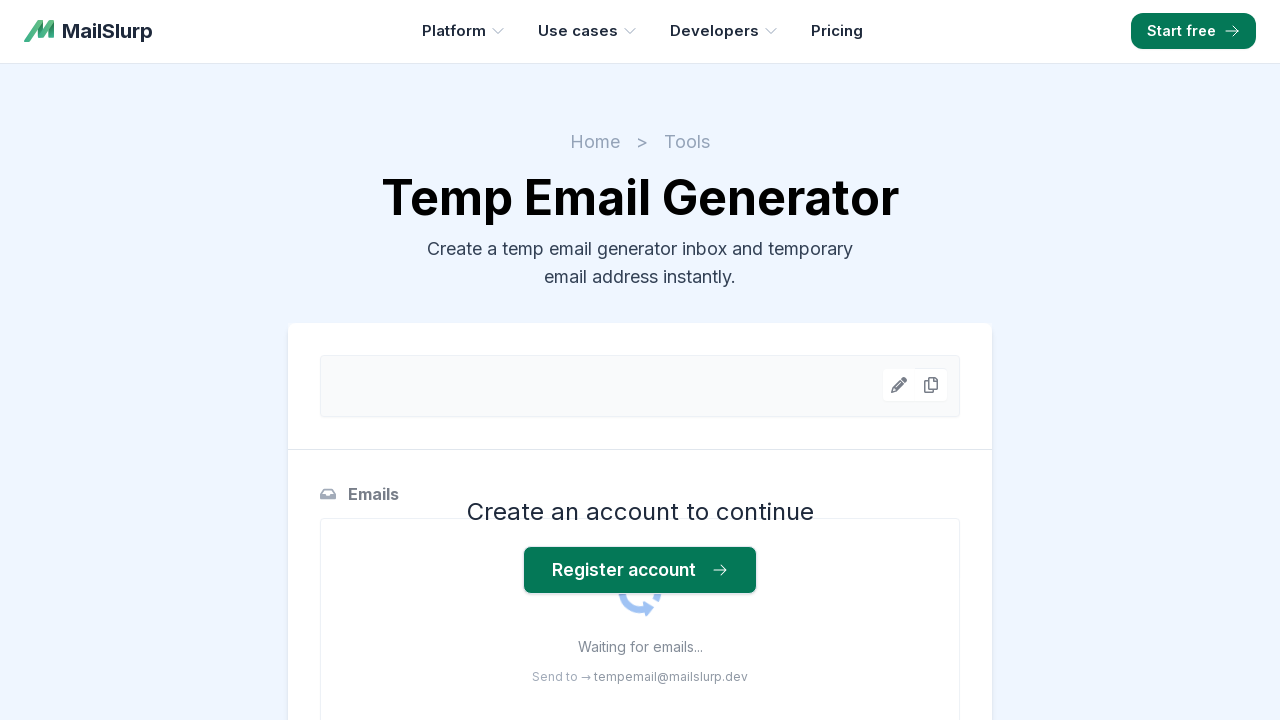

Waited for email address input field to load on fake email generator
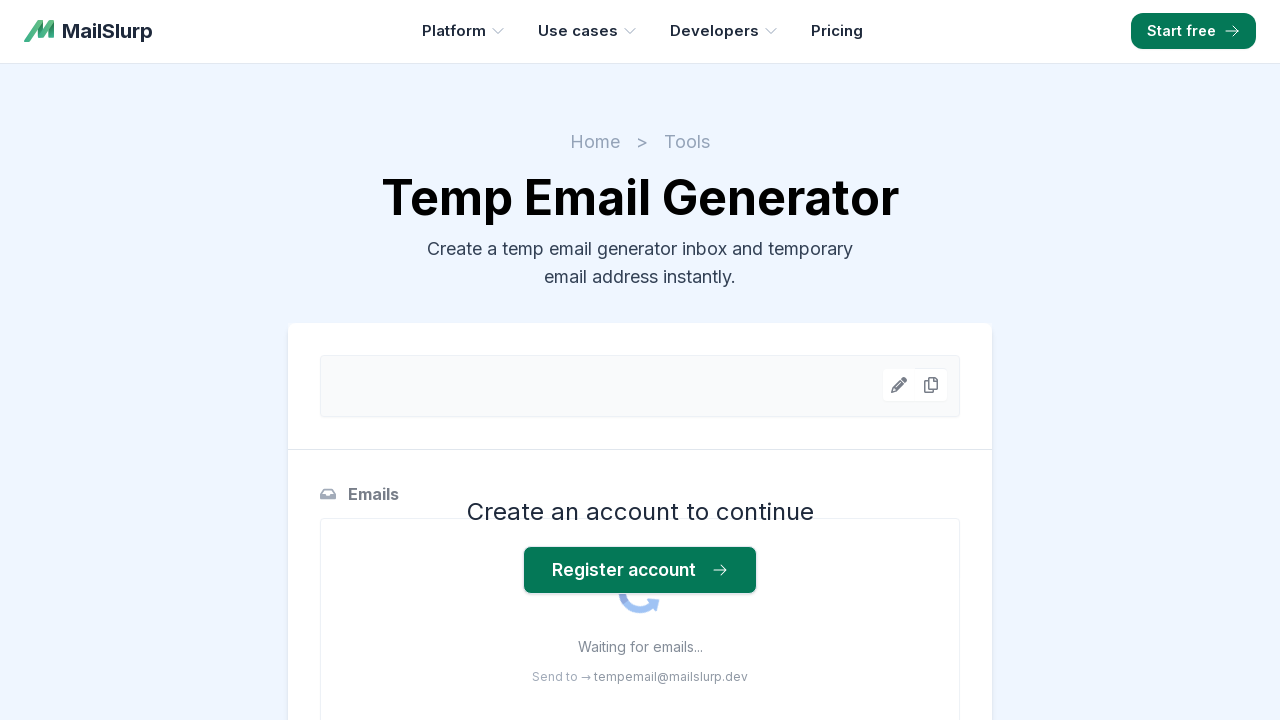

Located the email address input field
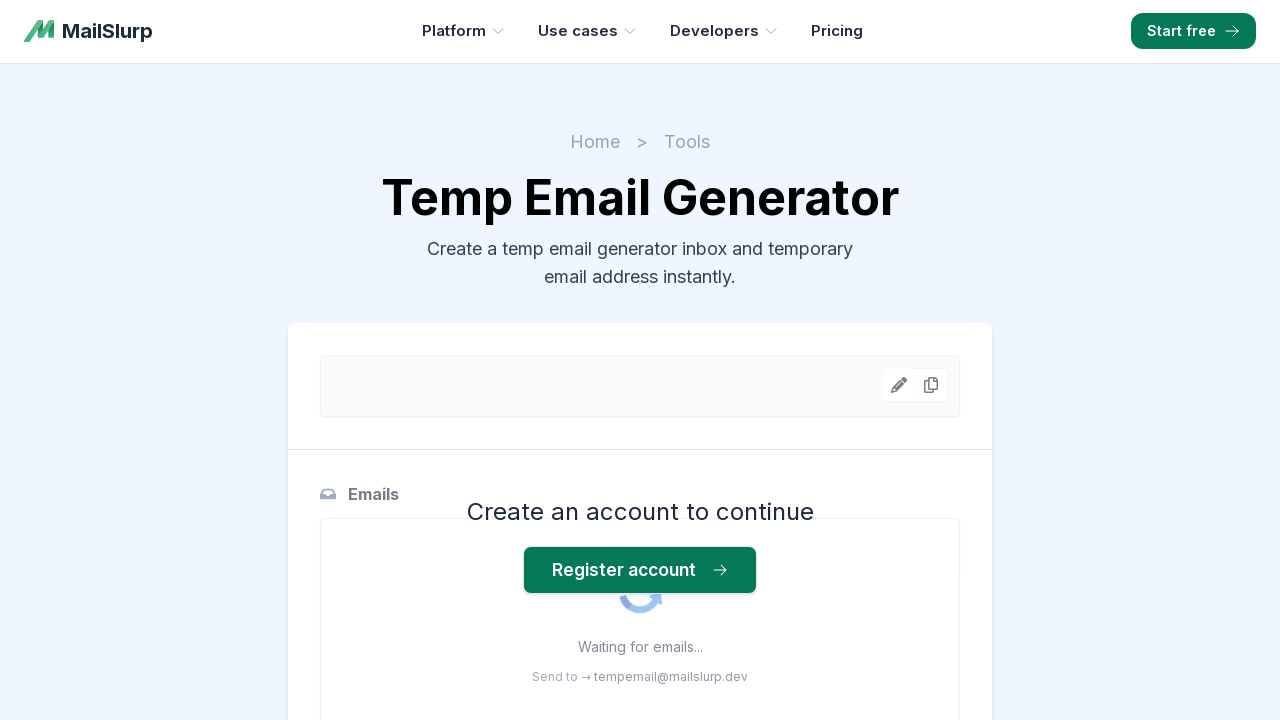

Retrieved generated temporary email address: 
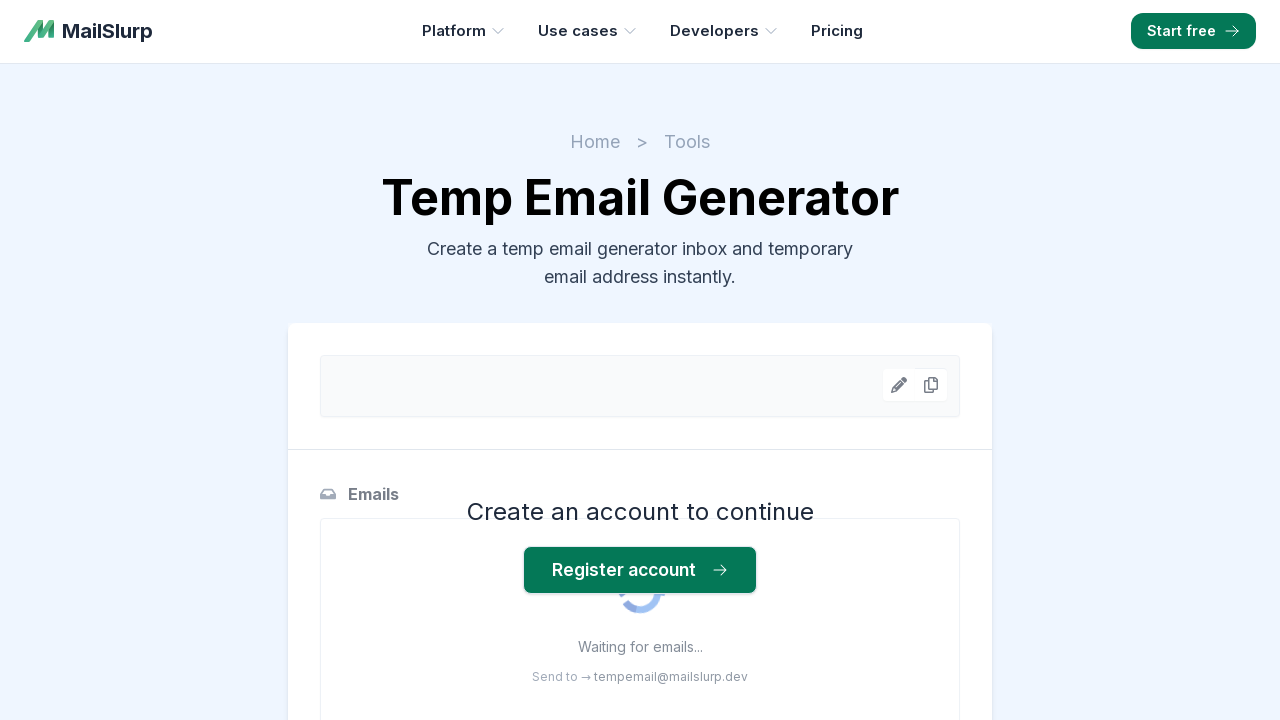

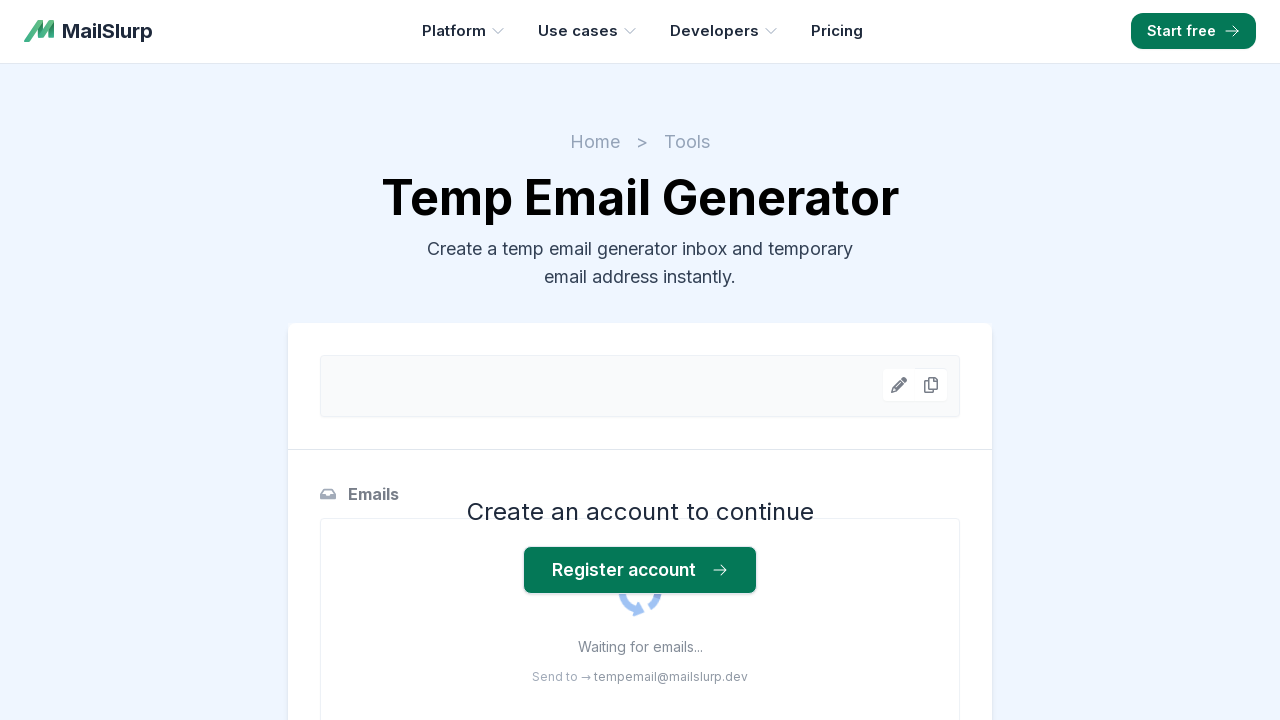